Tests drag and drop slider functionality by navigating to the Selenium playground, opening the Drag & Drop Sliders section, and manipulating a range slider from its initial value to 95.

Starting URL: https://www.lambdatest.com/selenium-playground

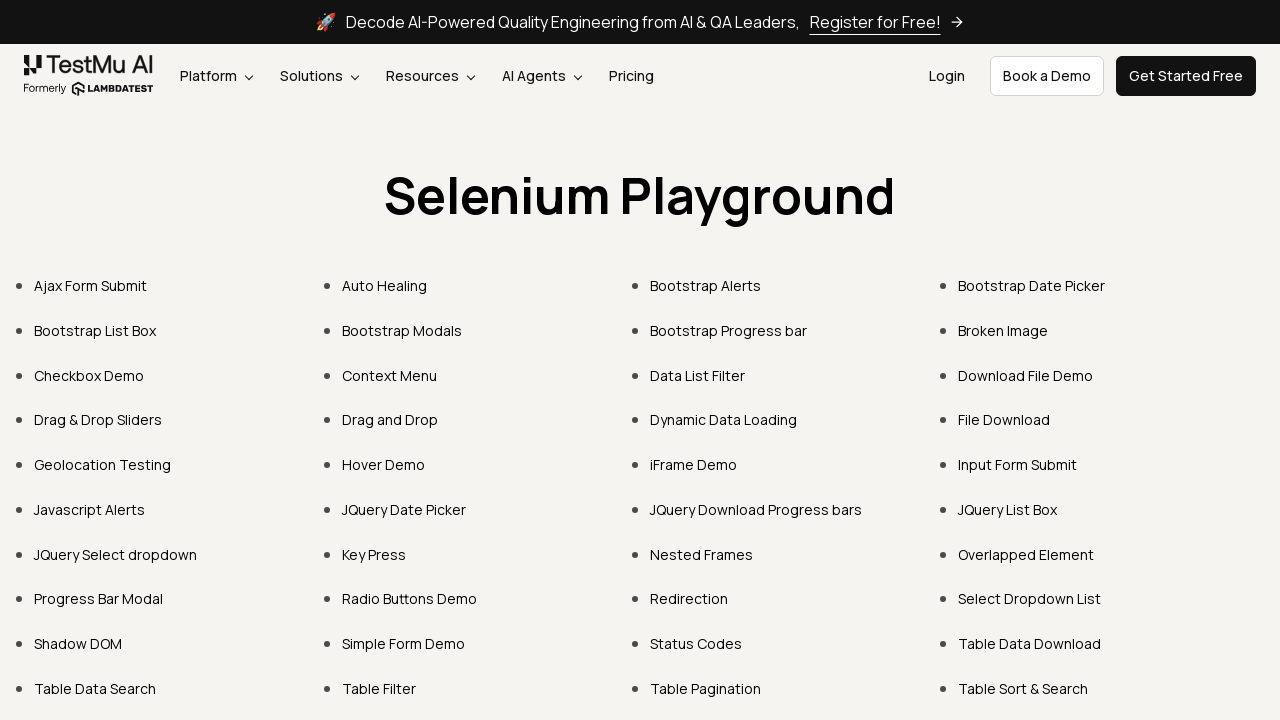

Clicked on 'Drag & Drop Sliders' link at (98, 420) on text=Drag & Drop Sliders
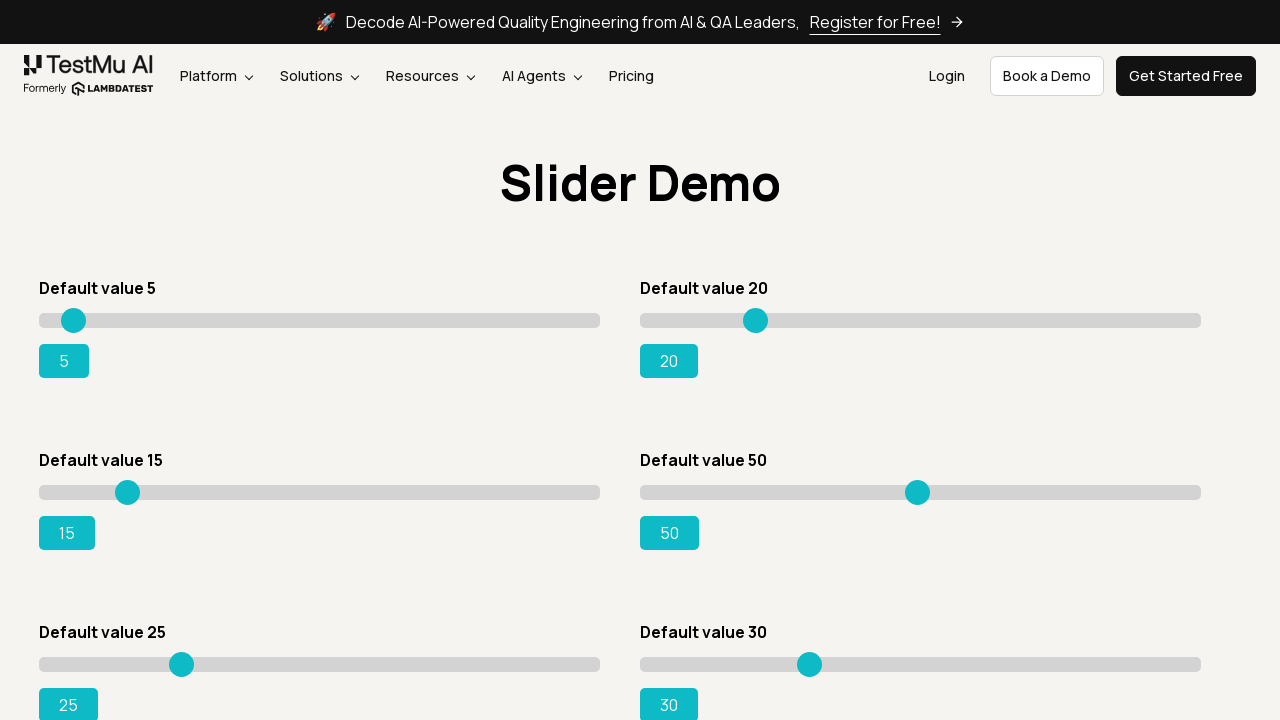

Slider page loaded and initial slider element found
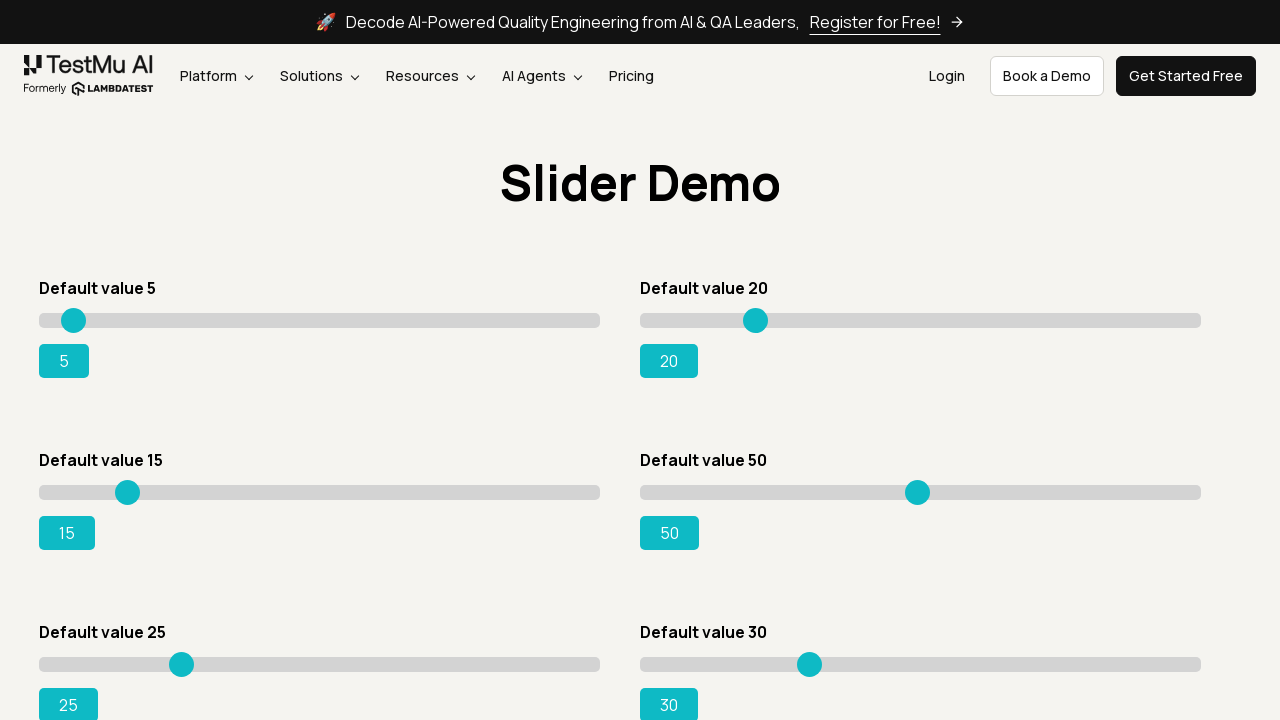

Located the range slider with initial value 15
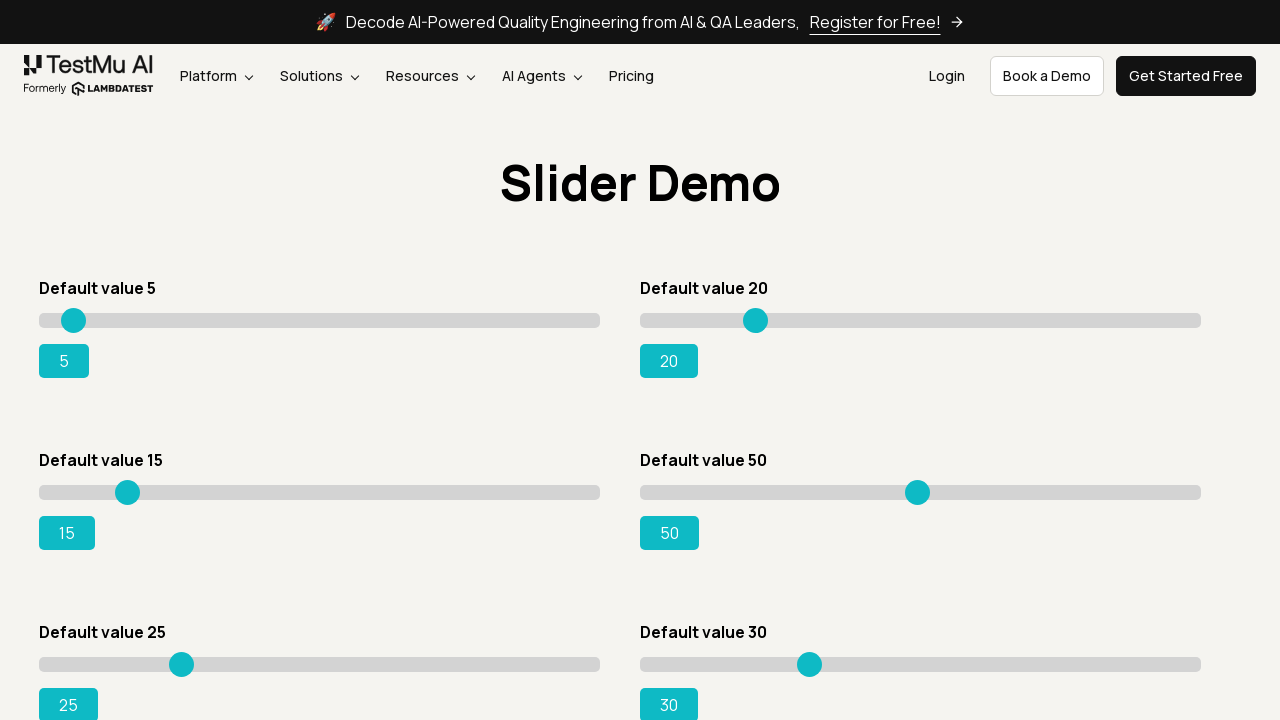

Moved mouse to slider starting position at (123, 492)
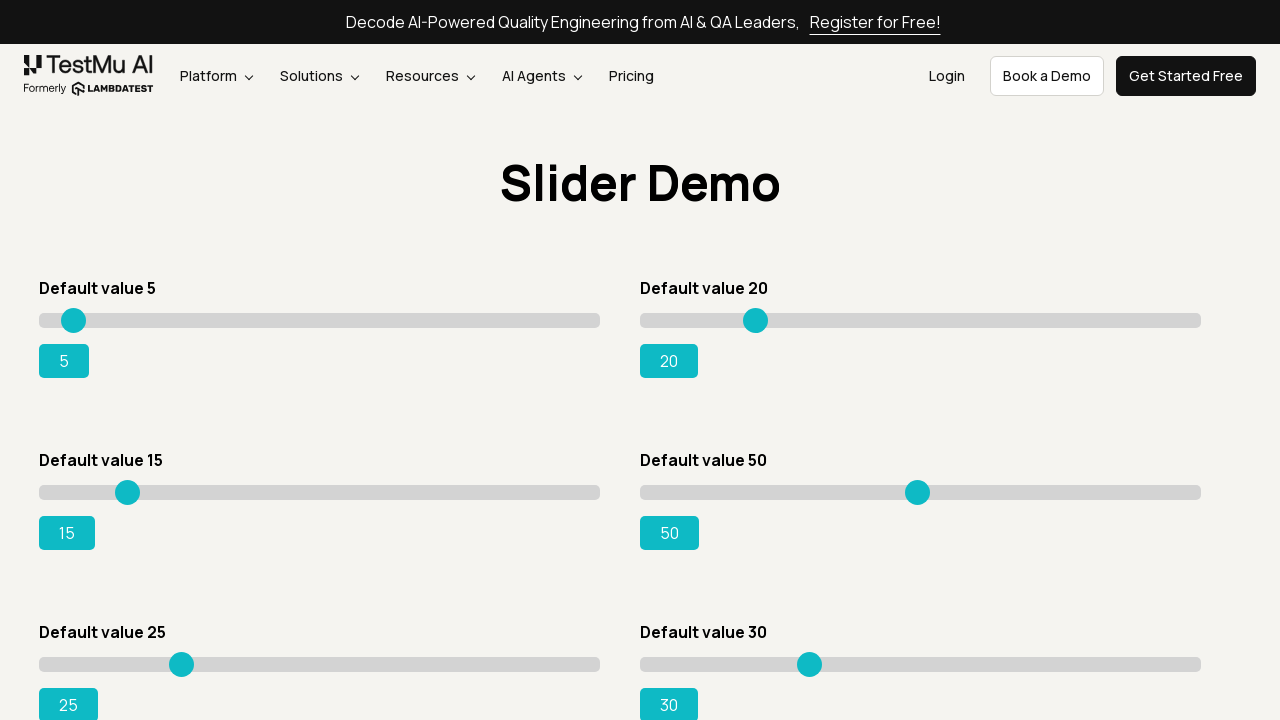

Pressed mouse button down on slider at (123, 492)
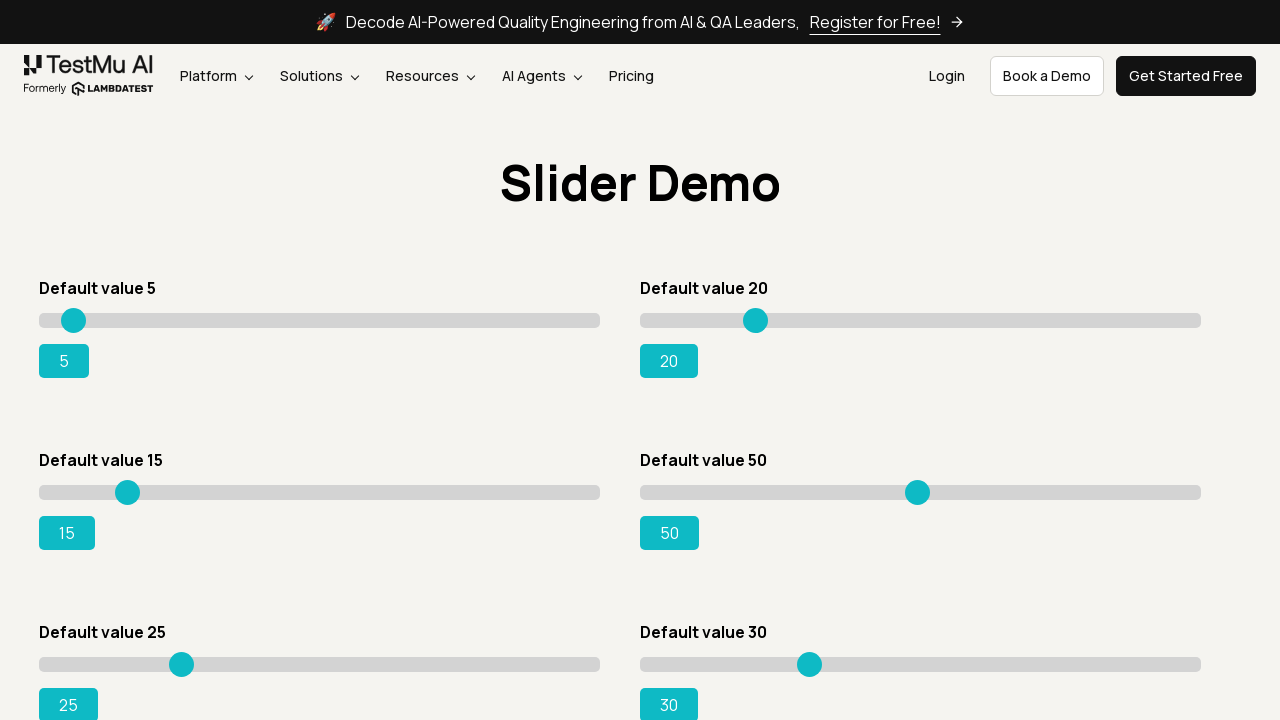

Dragged slider to 95% position at (572, 492)
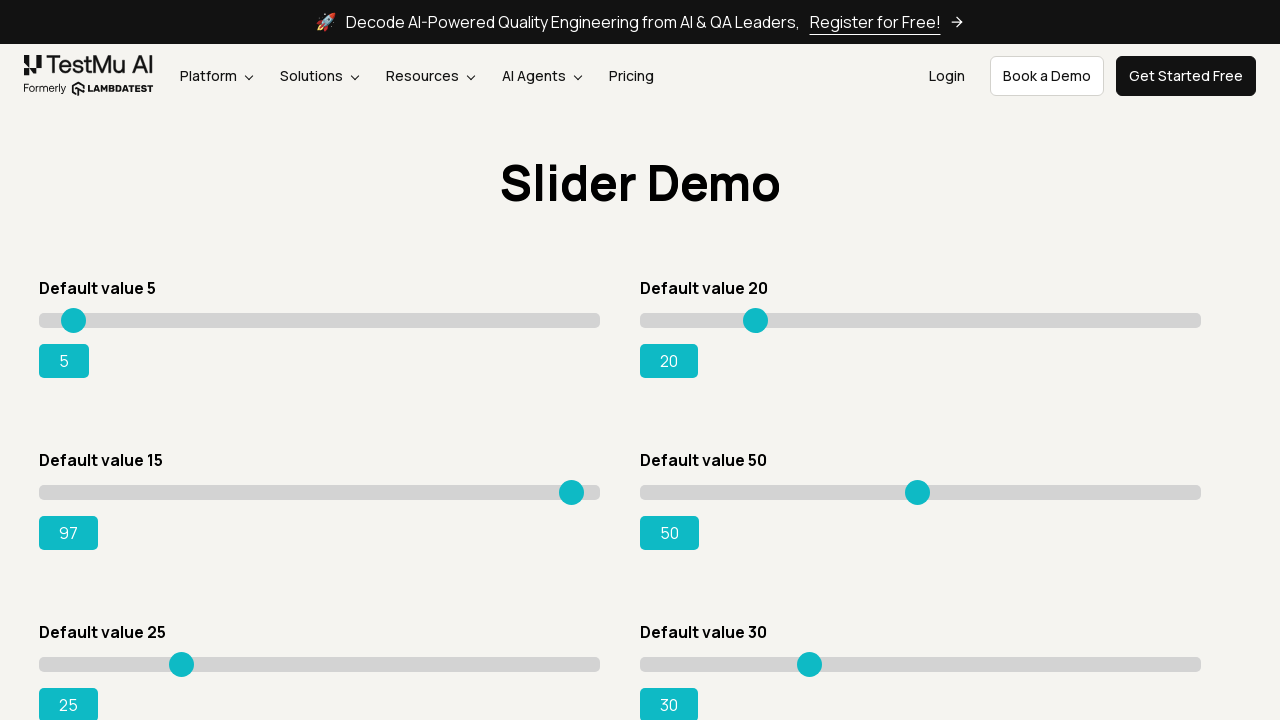

Released mouse button to complete drag operation at (572, 492)
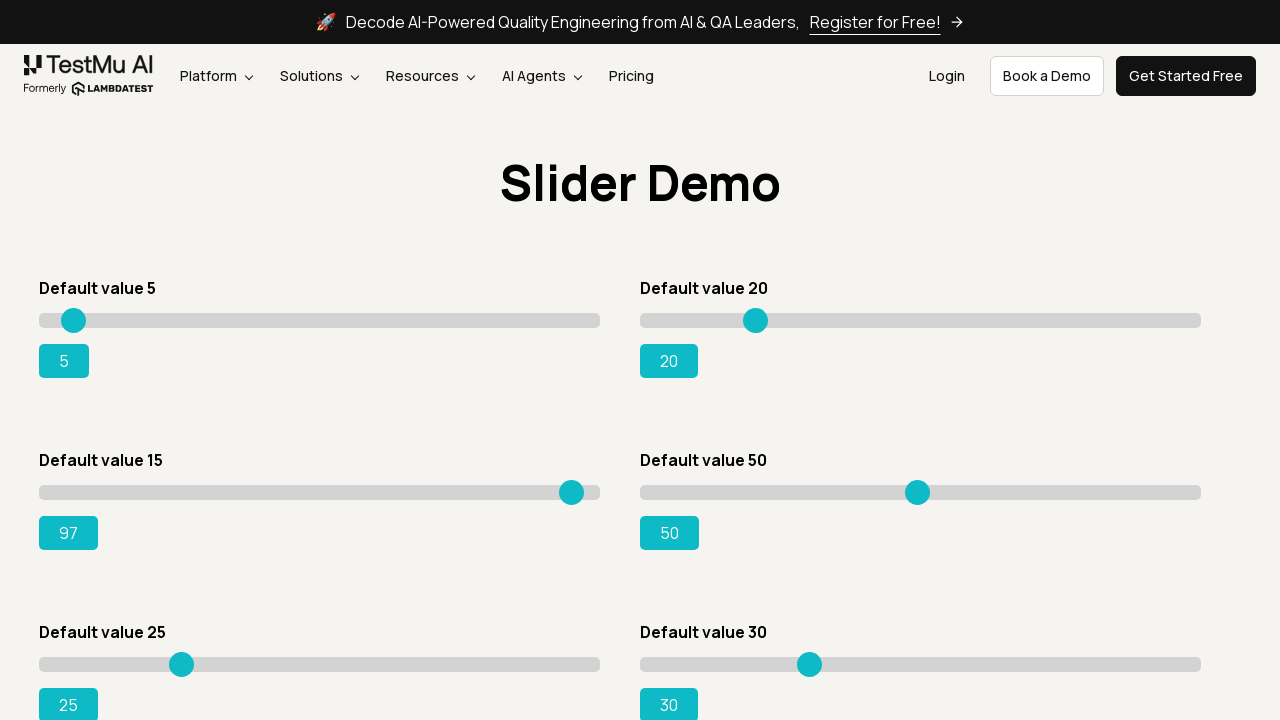

Waited for slider value update to complete
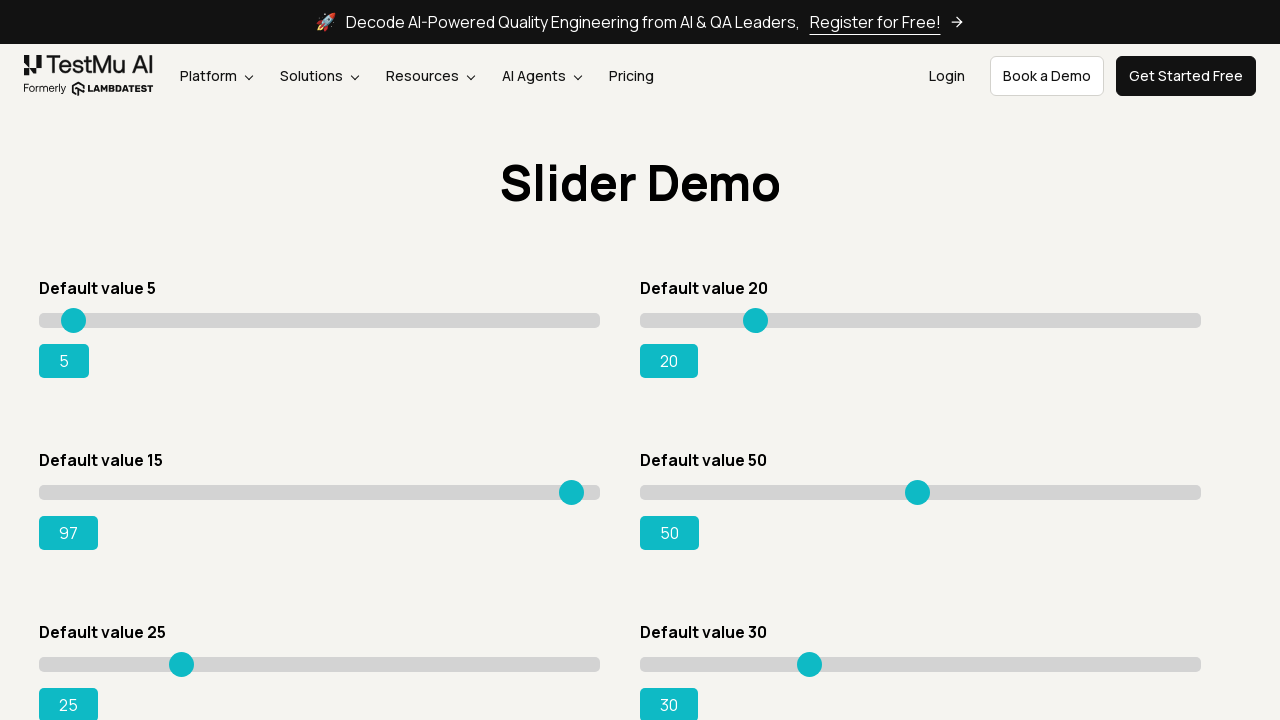

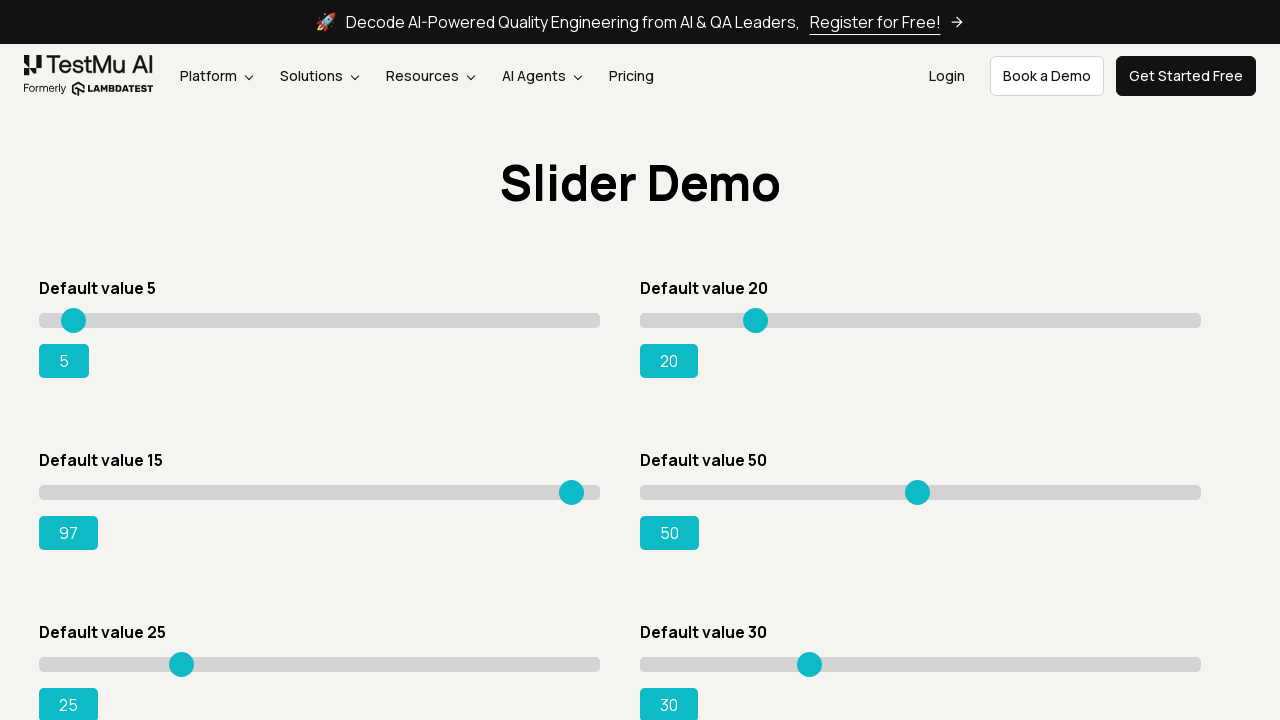